Tests that todo data persists after page reload

Starting URL: https://demo.playwright.dev/todomvc

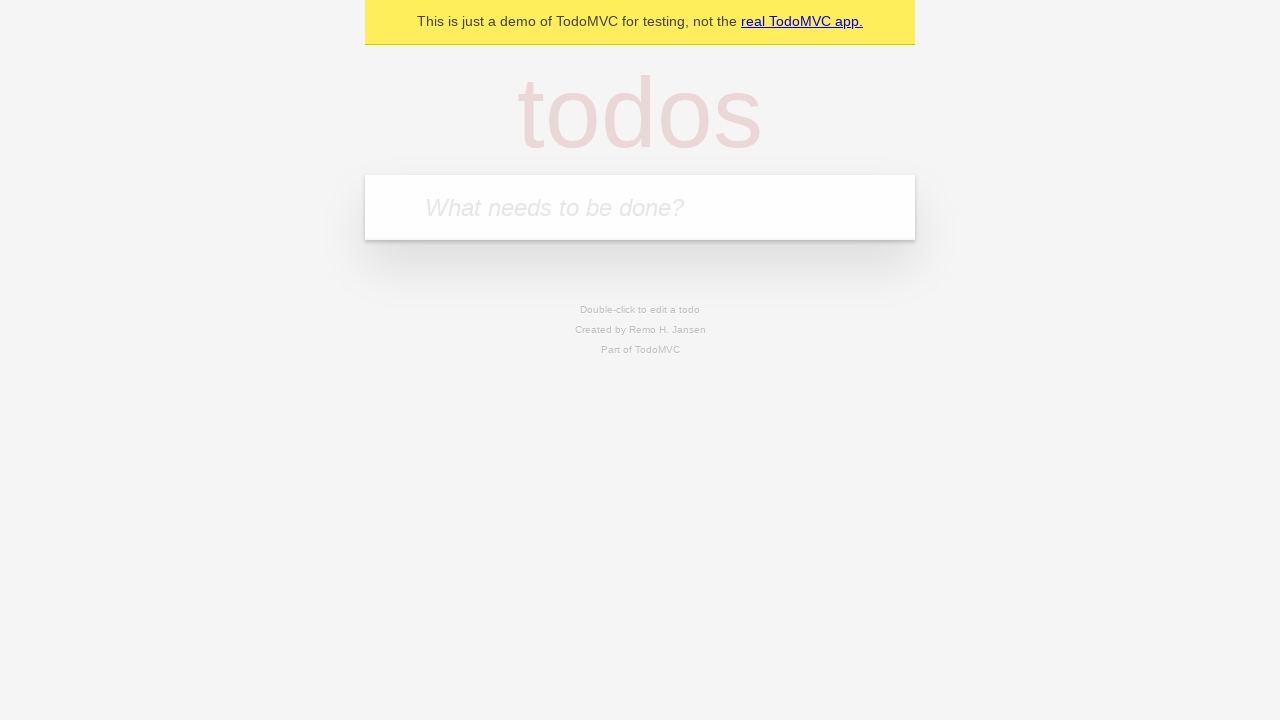

Filled todo input with 'buy some cheese' on internal:attr=[placeholder="What needs to be done?"i]
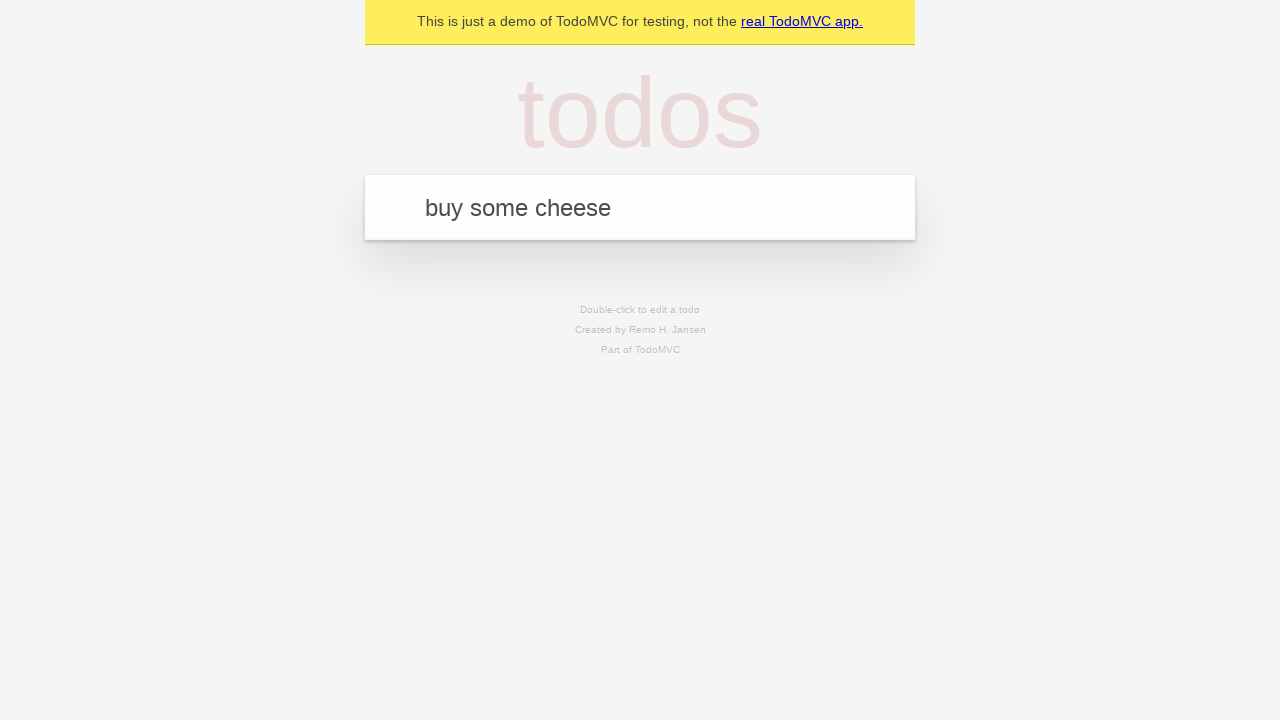

Pressed Enter to create first todo on internal:attr=[placeholder="What needs to be done?"i]
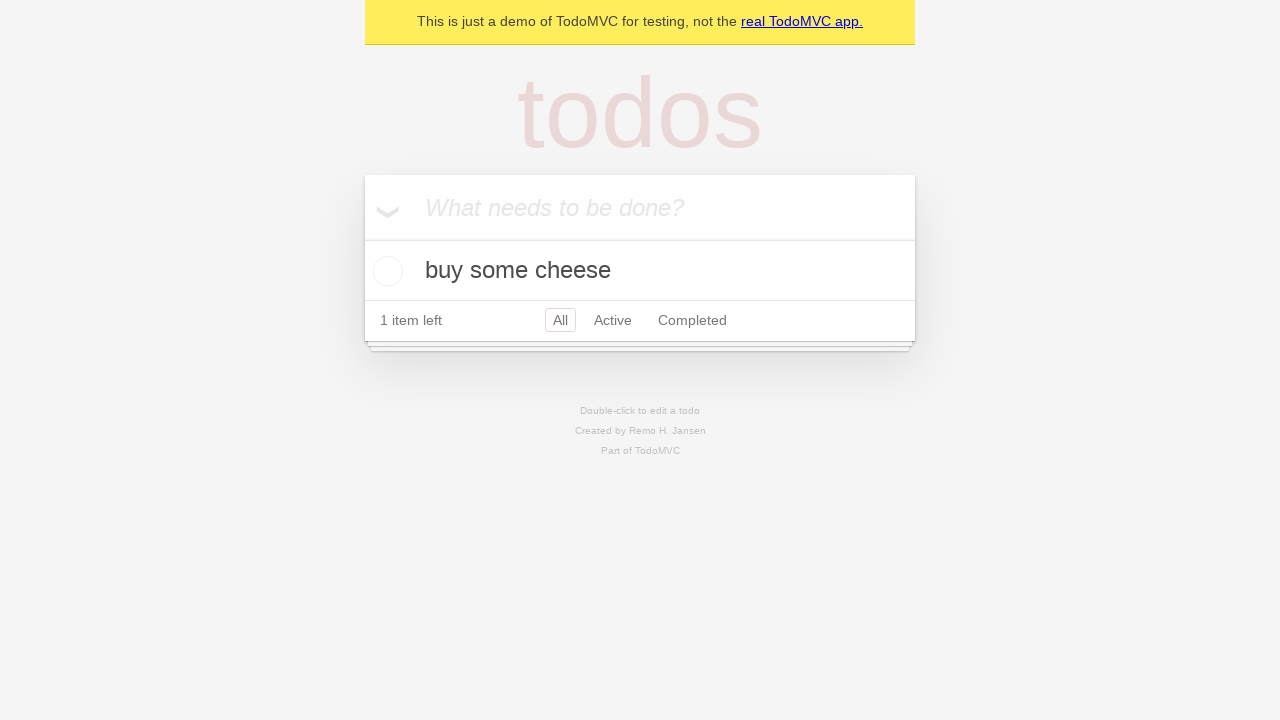

Filled todo input with 'feed the cat' on internal:attr=[placeholder="What needs to be done?"i]
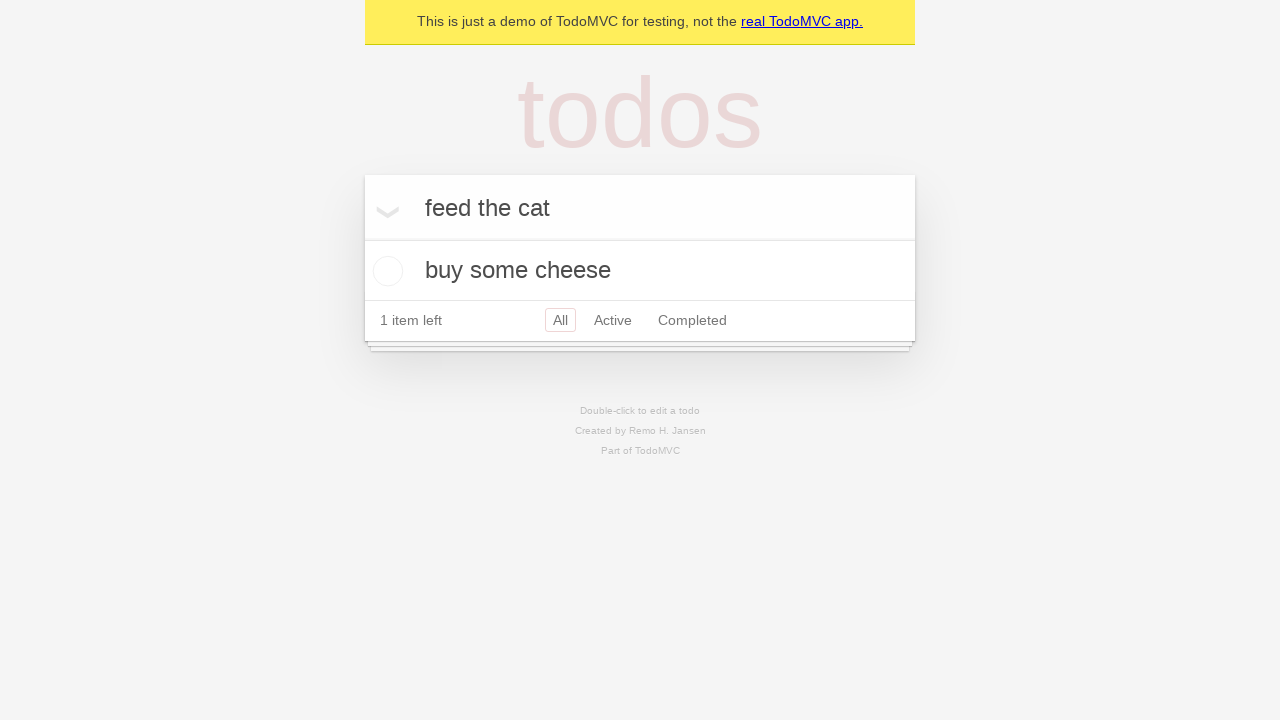

Pressed Enter to create second todo on internal:attr=[placeholder="What needs to be done?"i]
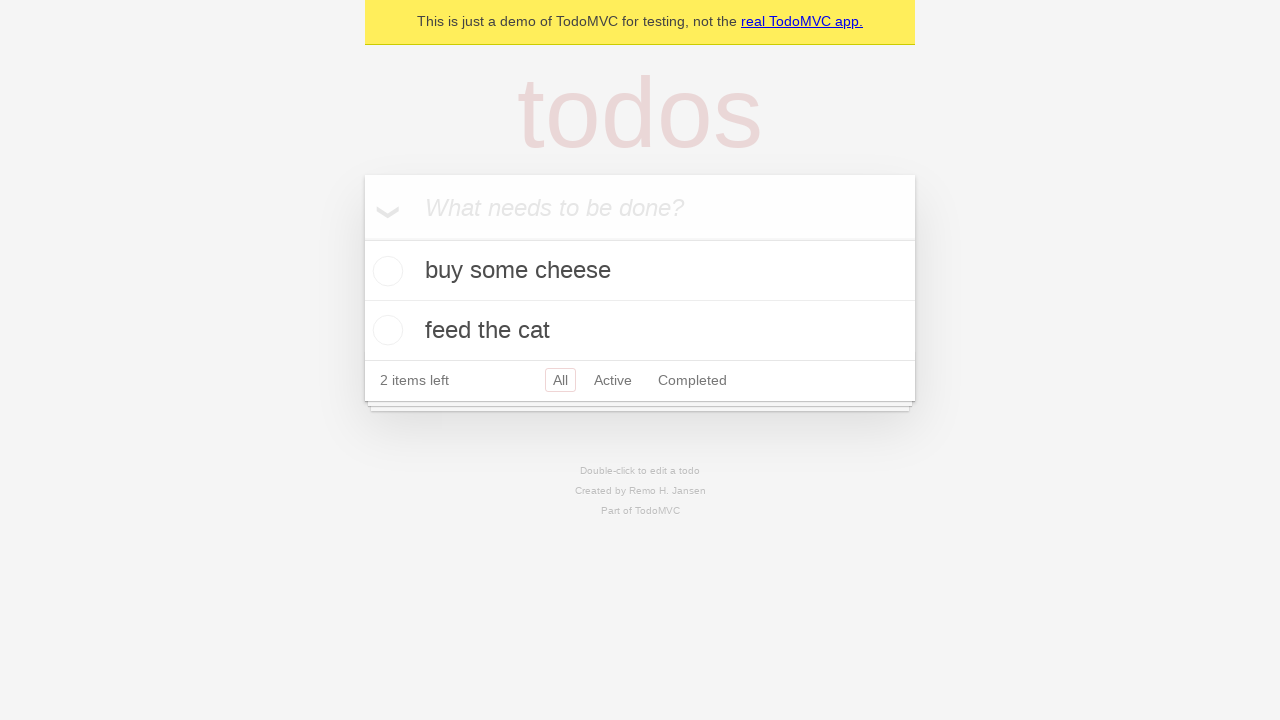

Waited for both todos to be created in the DOM
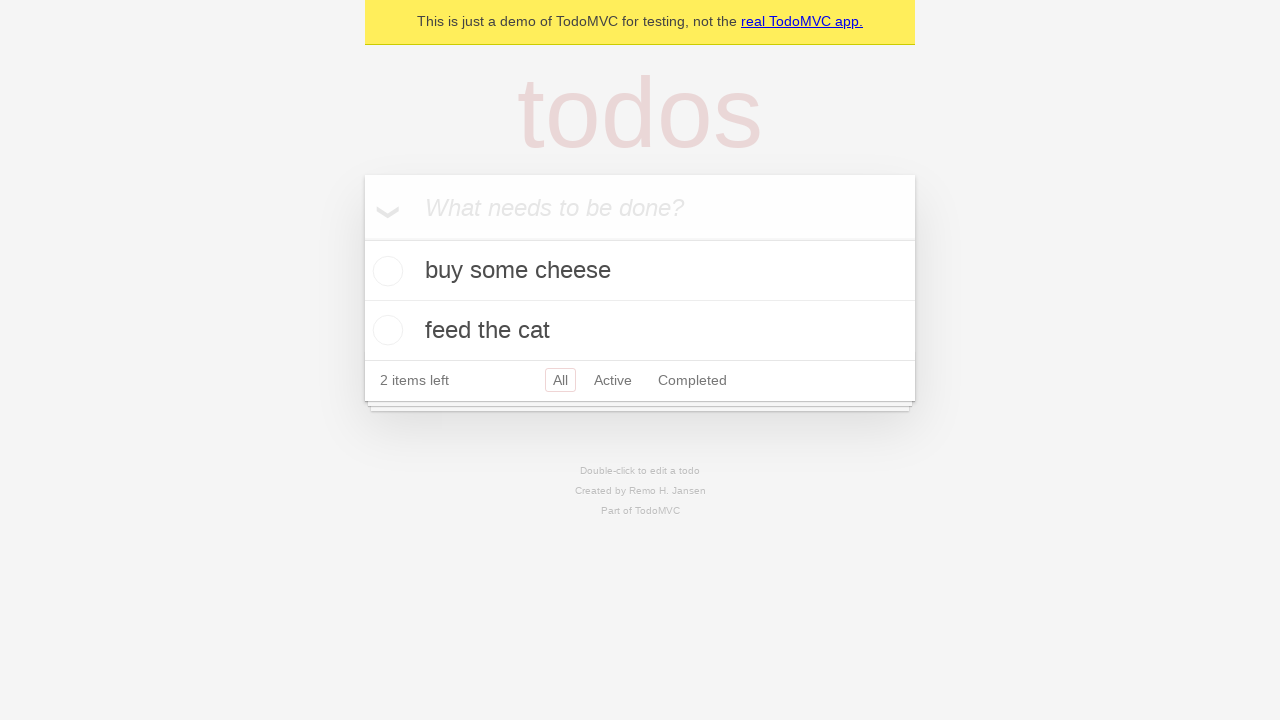

Checked the first todo item at (385, 271) on internal:testid=[data-testid="todo-item"s] >> nth=0 >> internal:role=checkbox
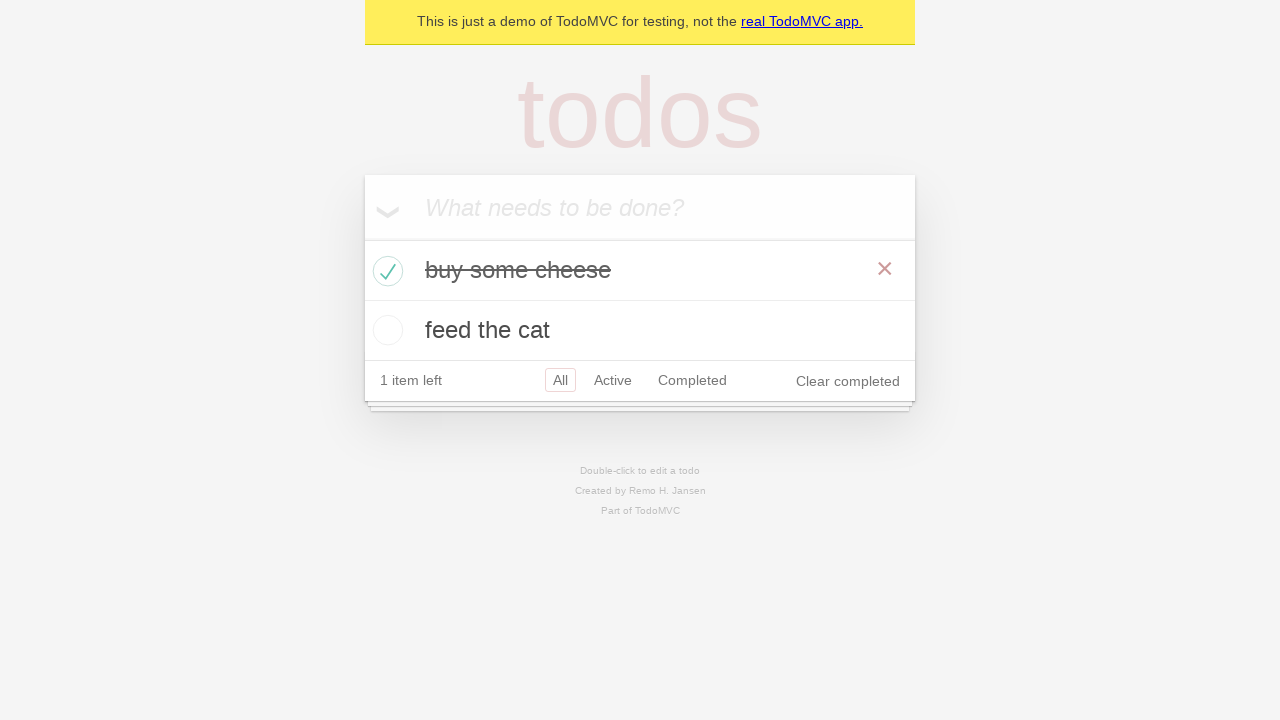

Reloaded the page to test data persistence
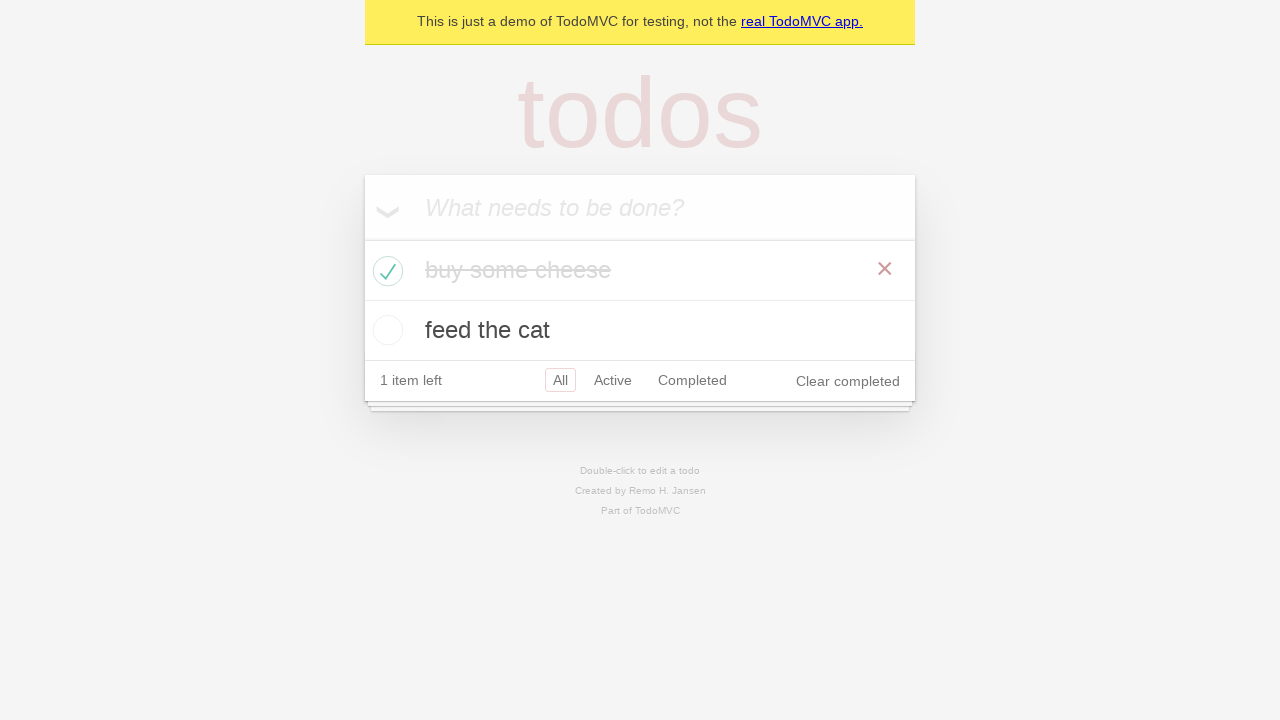

Verified both todos persisted after page reload
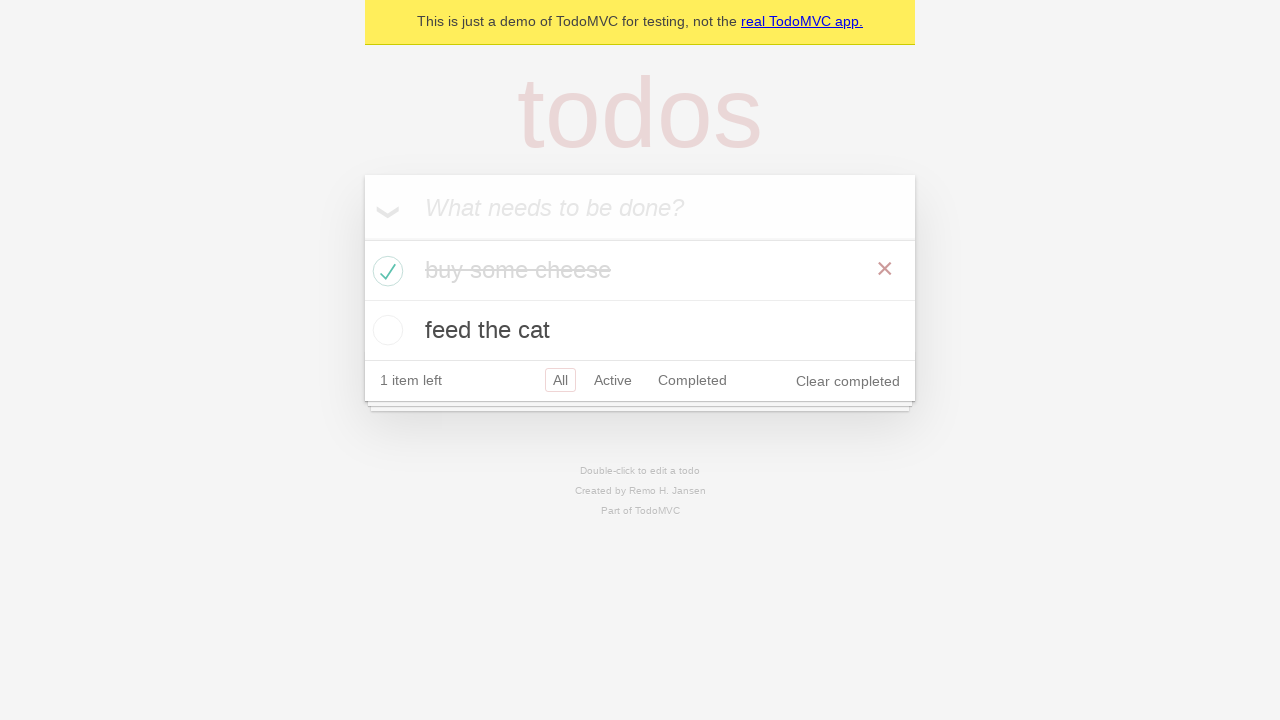

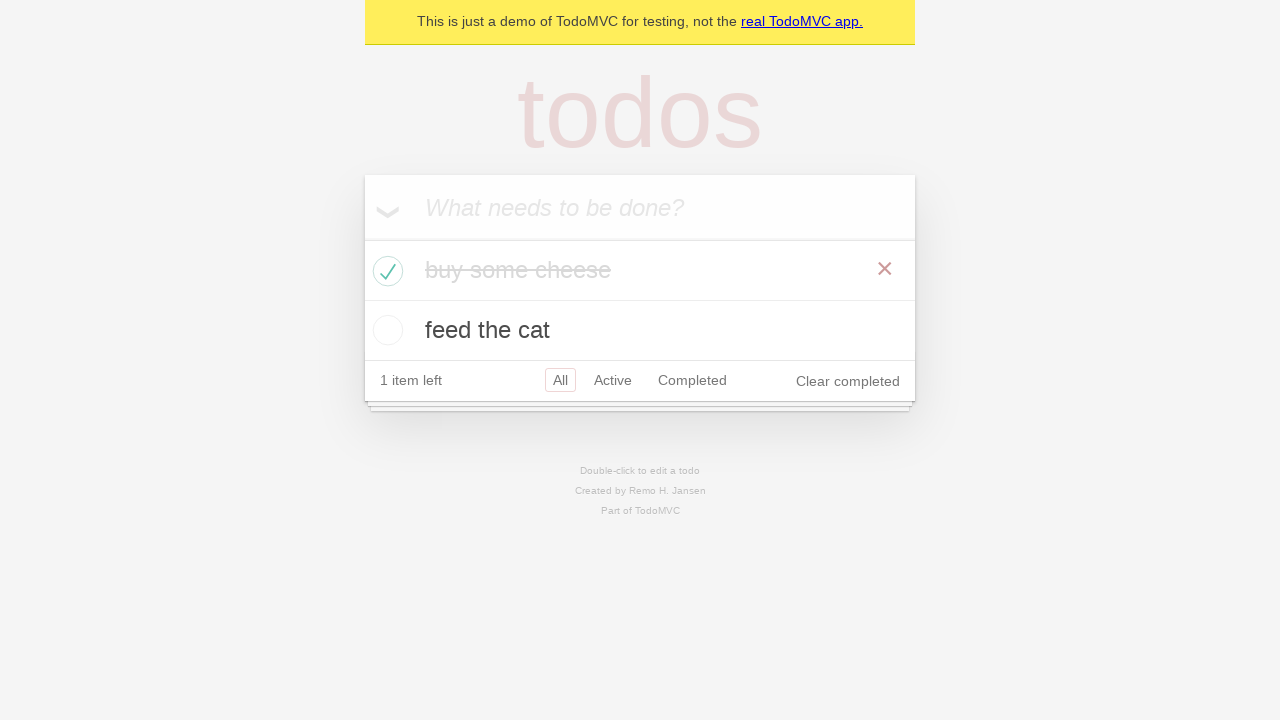